Tests window/tab switching by clicking links to Google, Facebook, and Tiki, switching between windows, and then closing all child windows

Starting URL: https://automationfc.github.io/basic-form/index.html

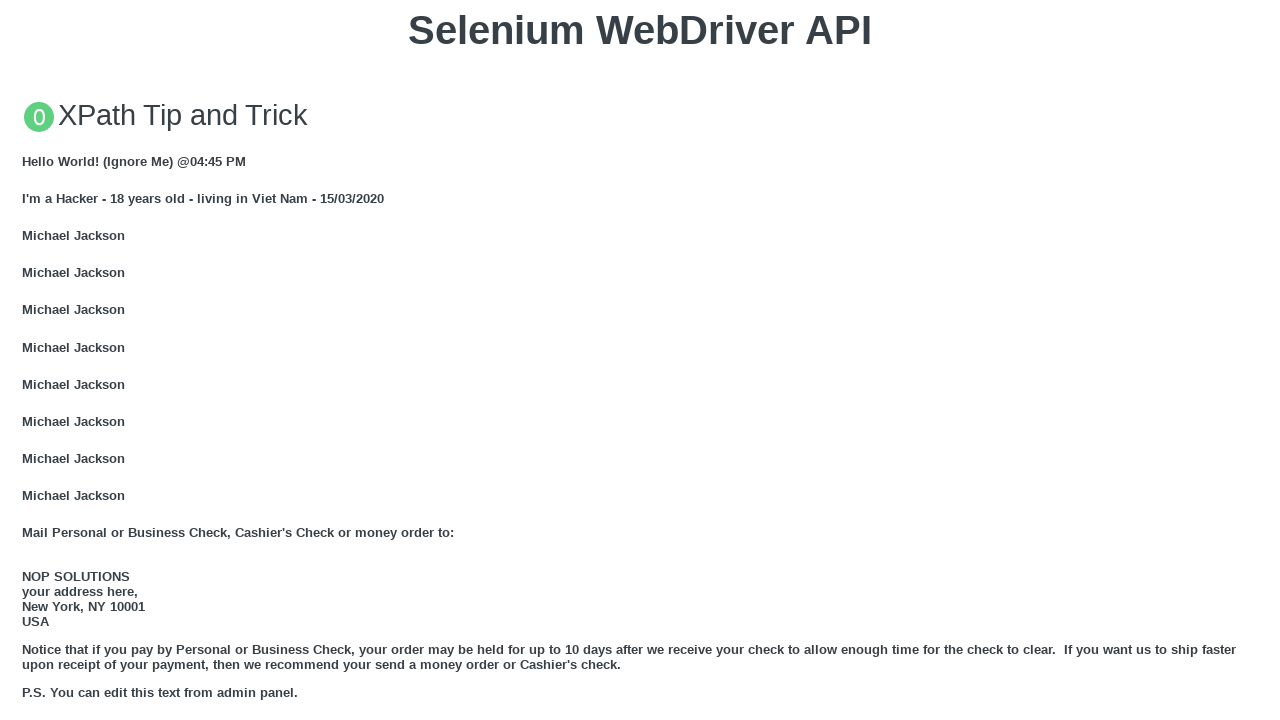

Clicked Google link and new tab opened at (56, 360) on xpath=//a[text()='GOOGLE']
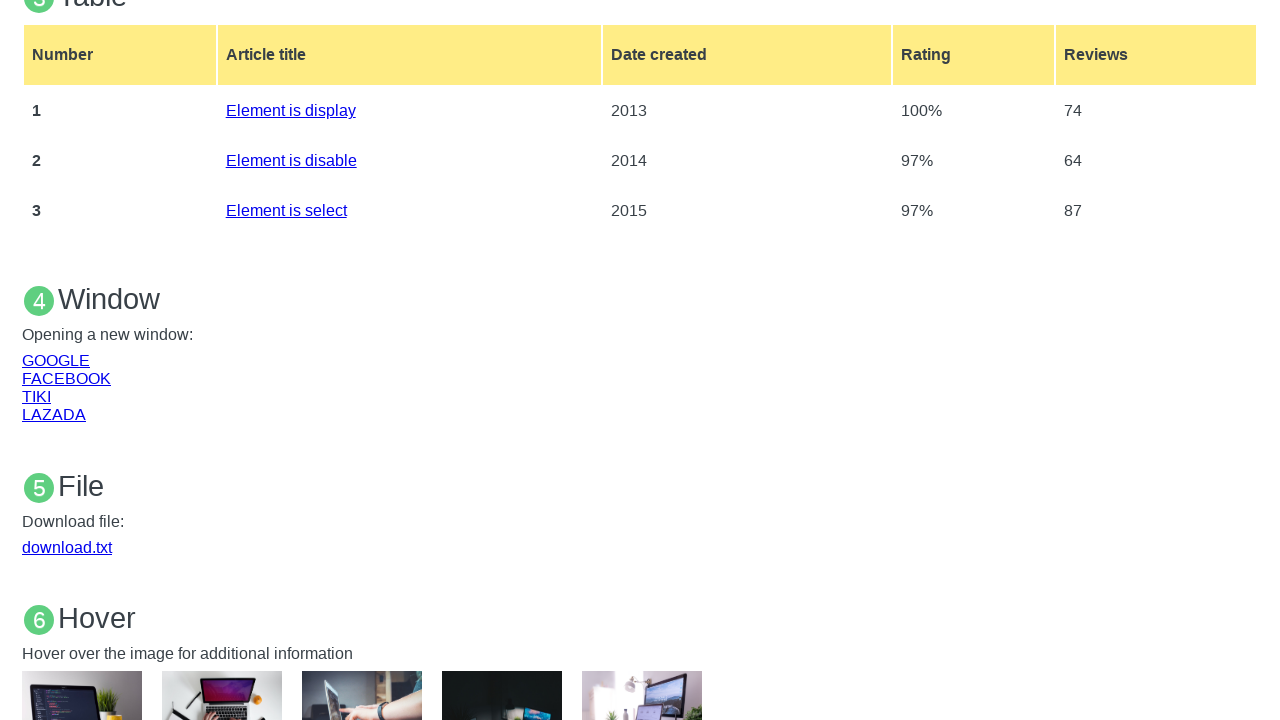

Google page loaded in new tab
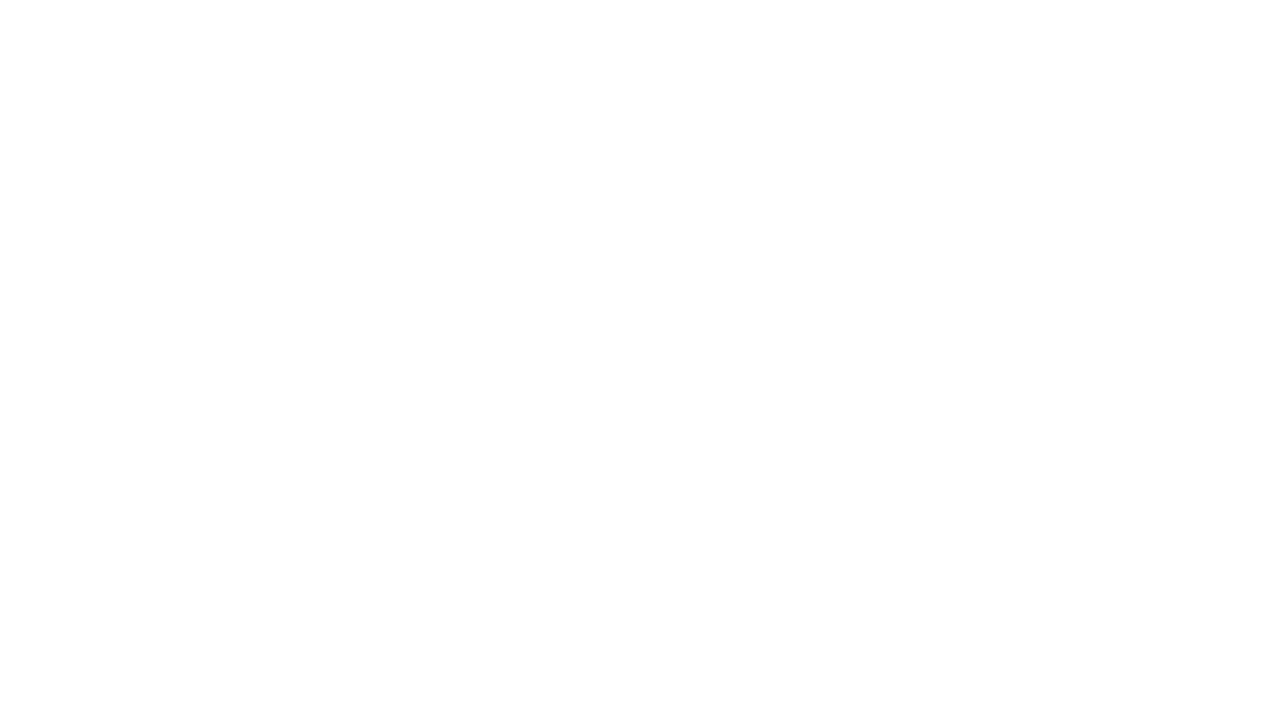

Clicked Facebook link and new tab opened at (66, 378) on xpath=//a[text()='FACEBOOK']
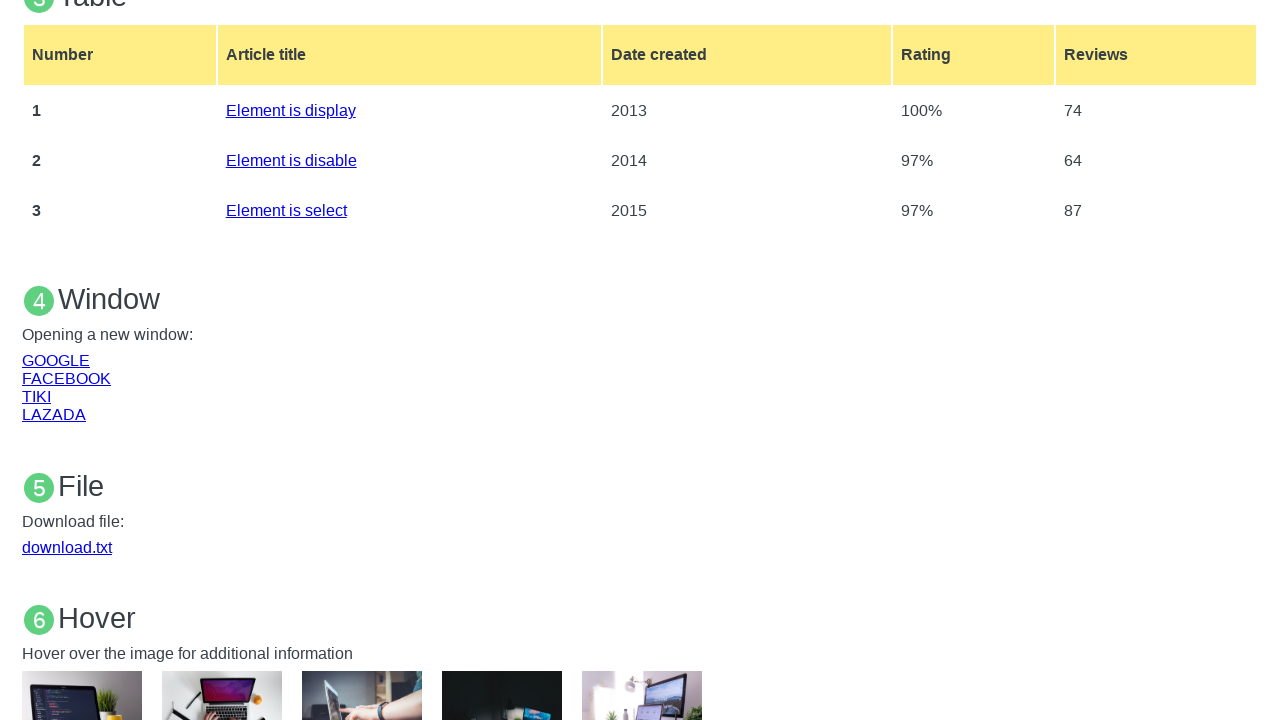

Facebook page loaded in new tab
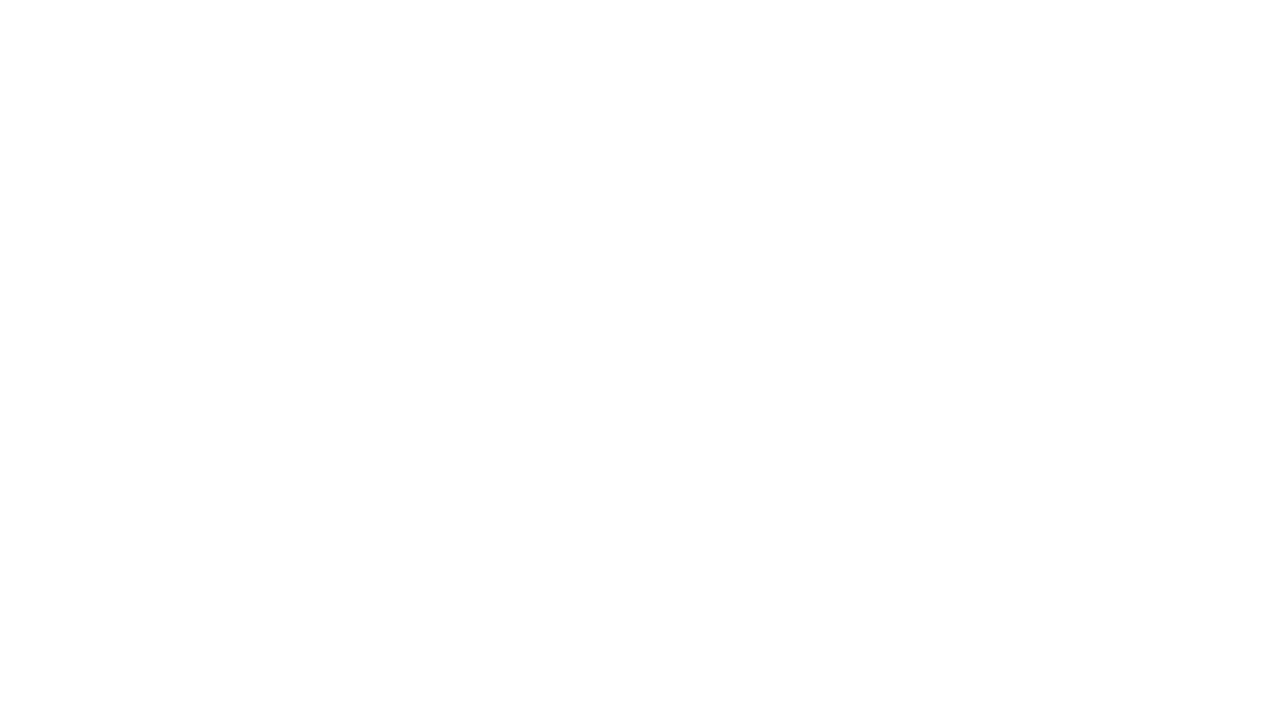

Clicked Tiki link and new tab opened at (36, 396) on xpath=//a[text()='TIKI']
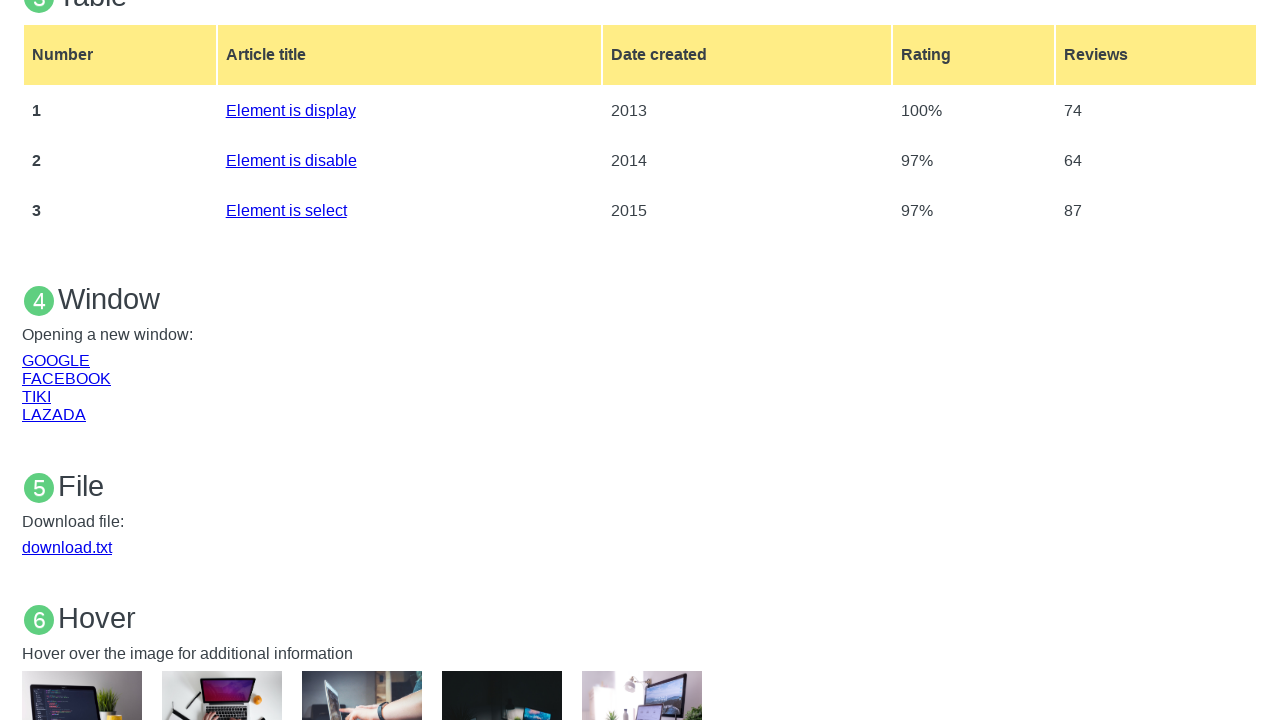

Tiki page loaded in new tab
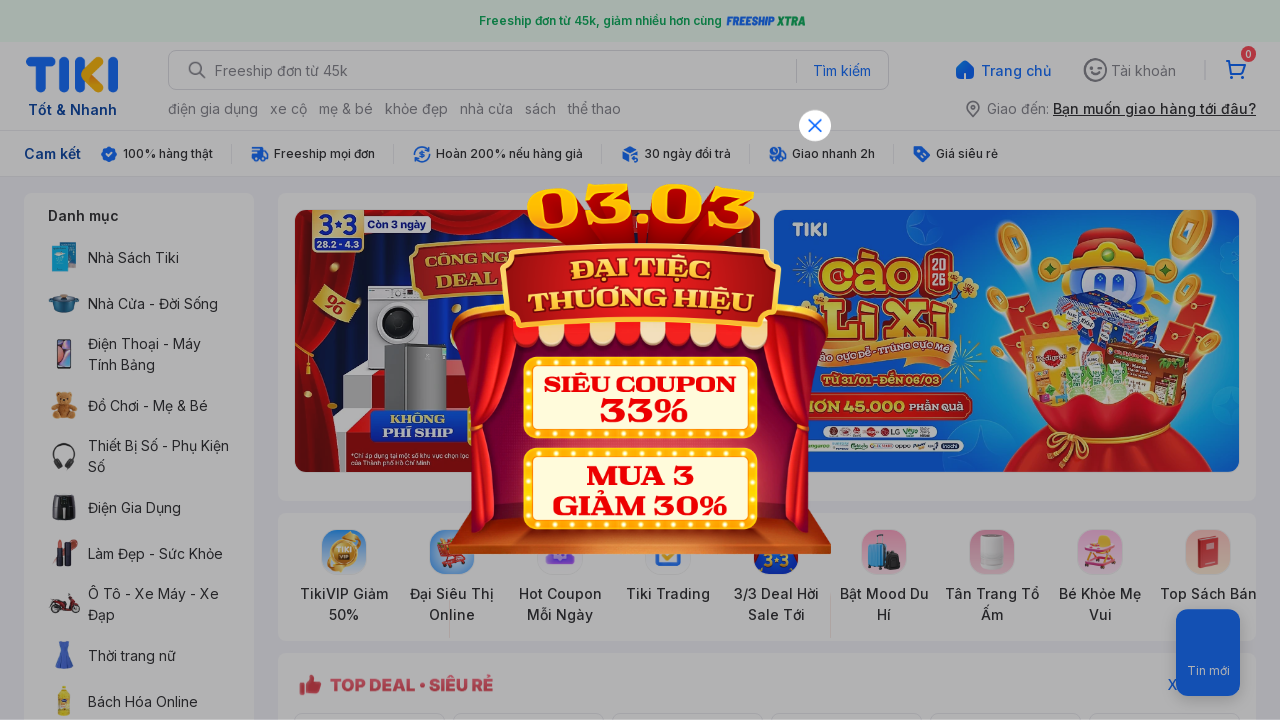

Closed Google tab
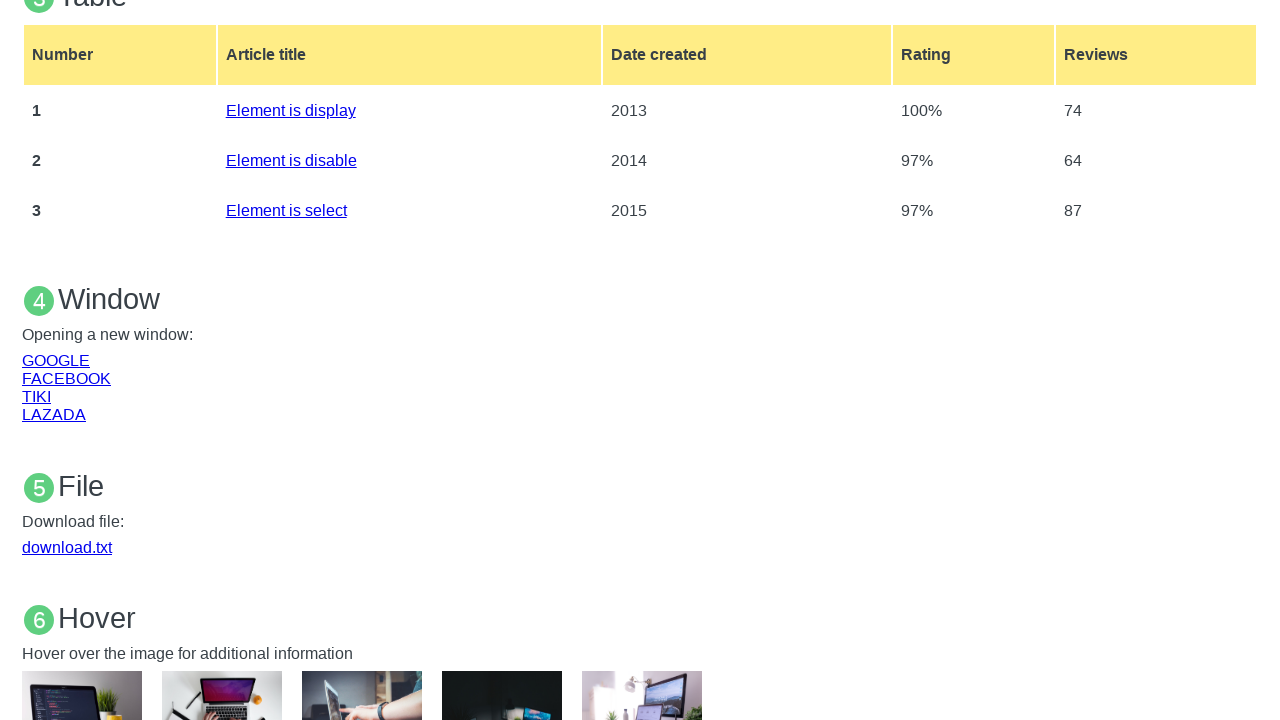

Closed Facebook tab
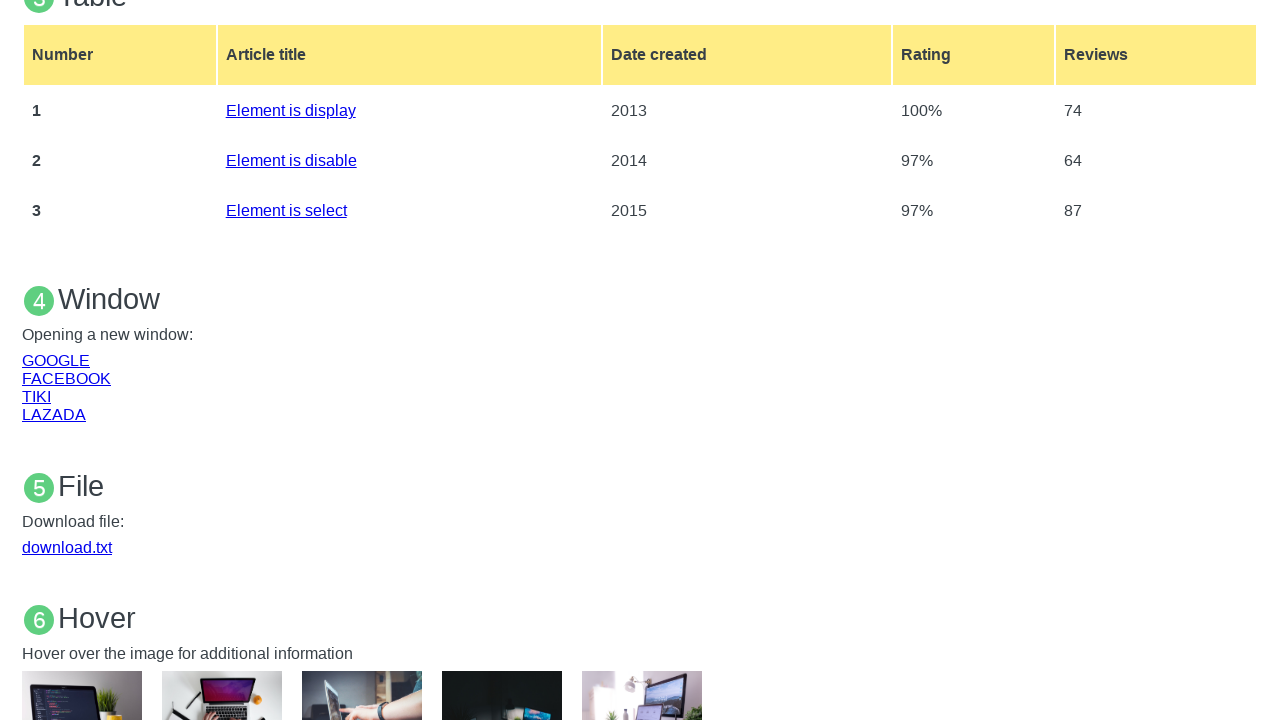

Closed Tiki tab
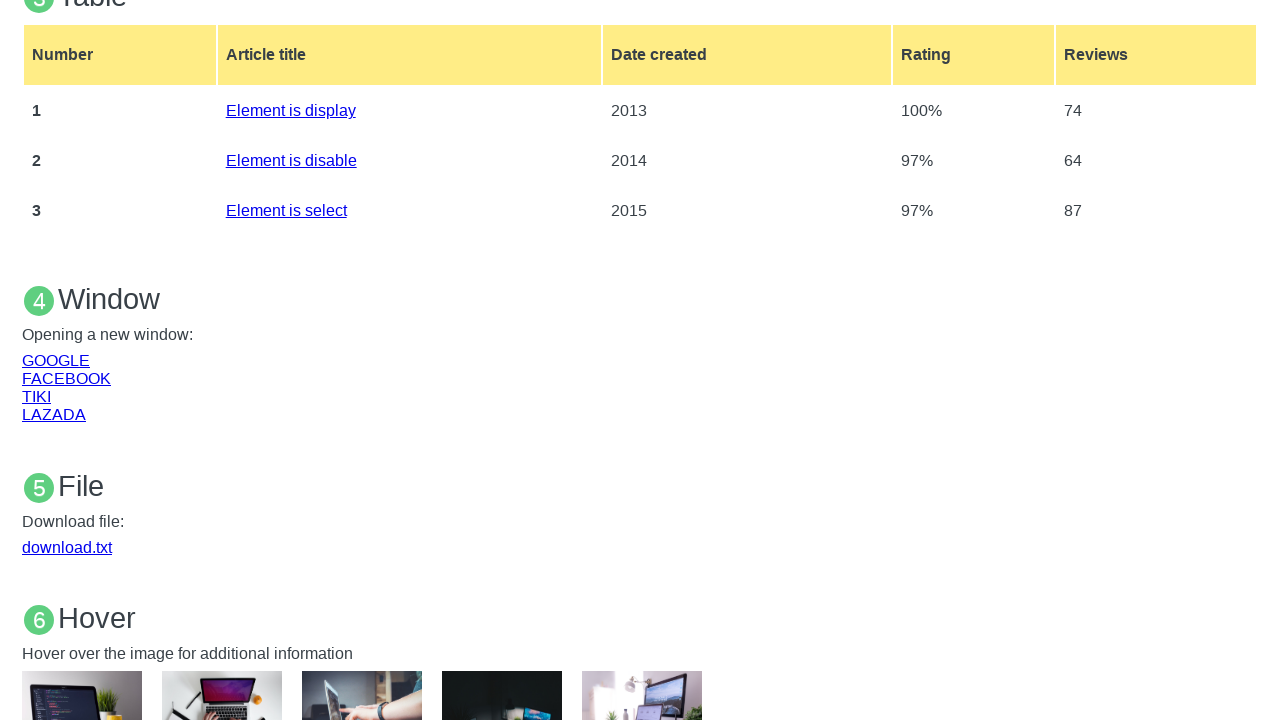

Verified parent page is still active at https://automationfc.github.io/basic-form/index.html
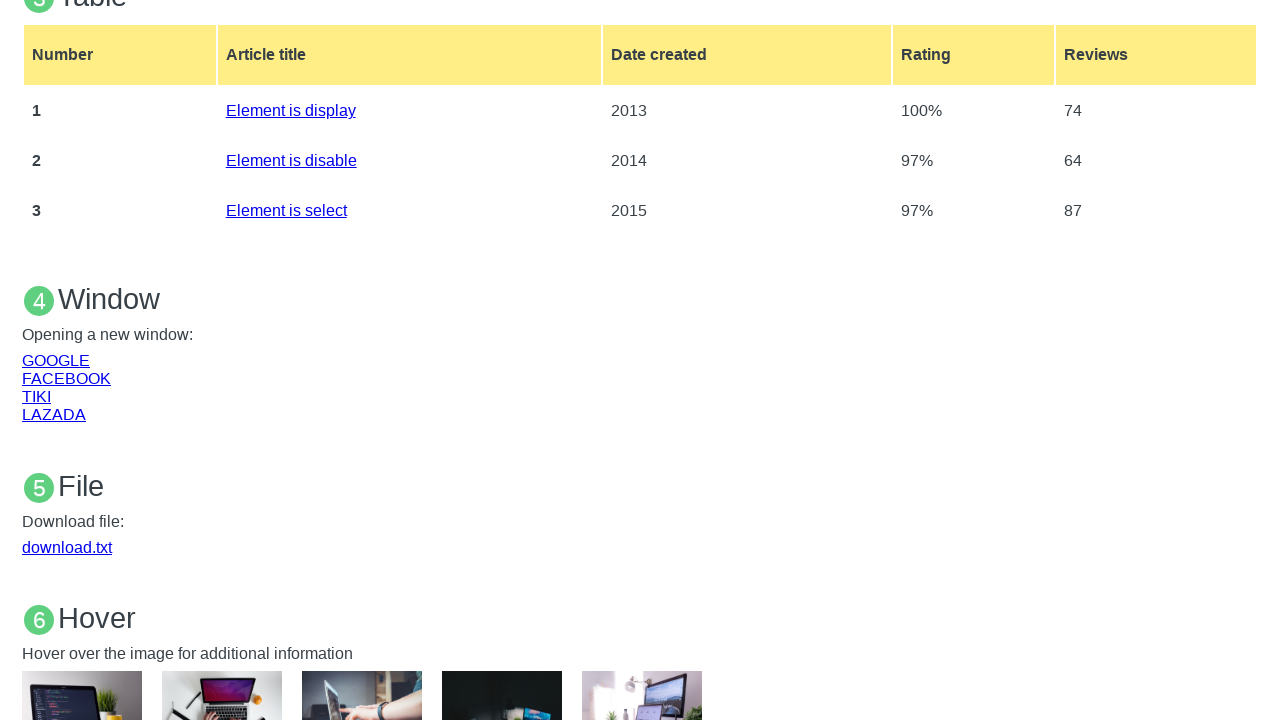

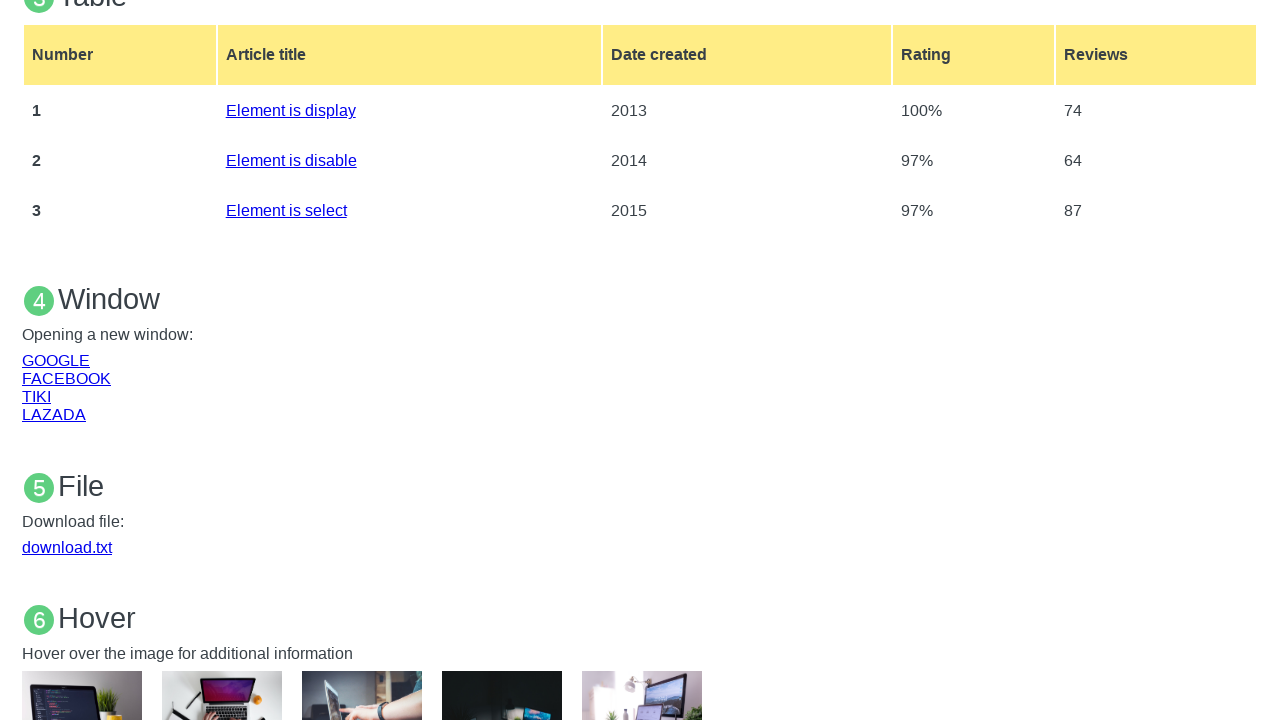